Tests standard dropdown selection functionality by selecting currency options using different methods: by index, by visible text, and by value

Starting URL: https://rahulshettyacademy.com/dropdownsPractise/

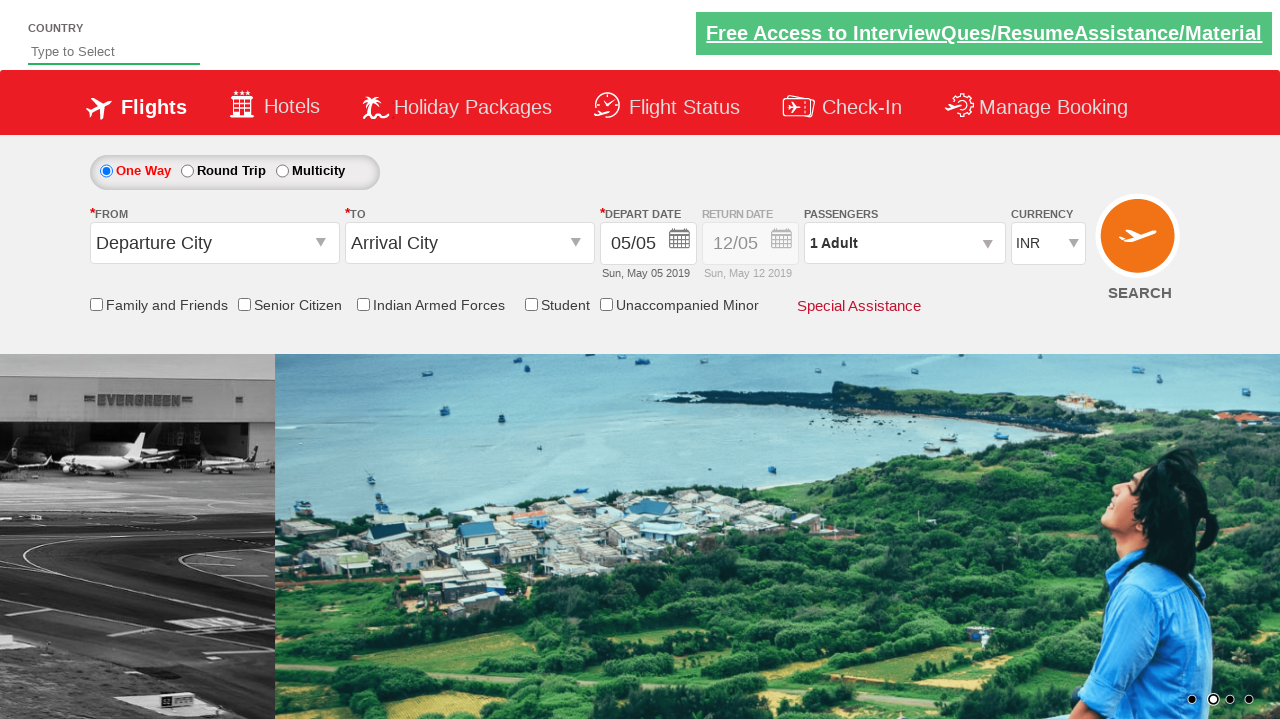

Selected 4th currency option by index (index 3) on #ctl00_mainContent_DropDownListCurrency
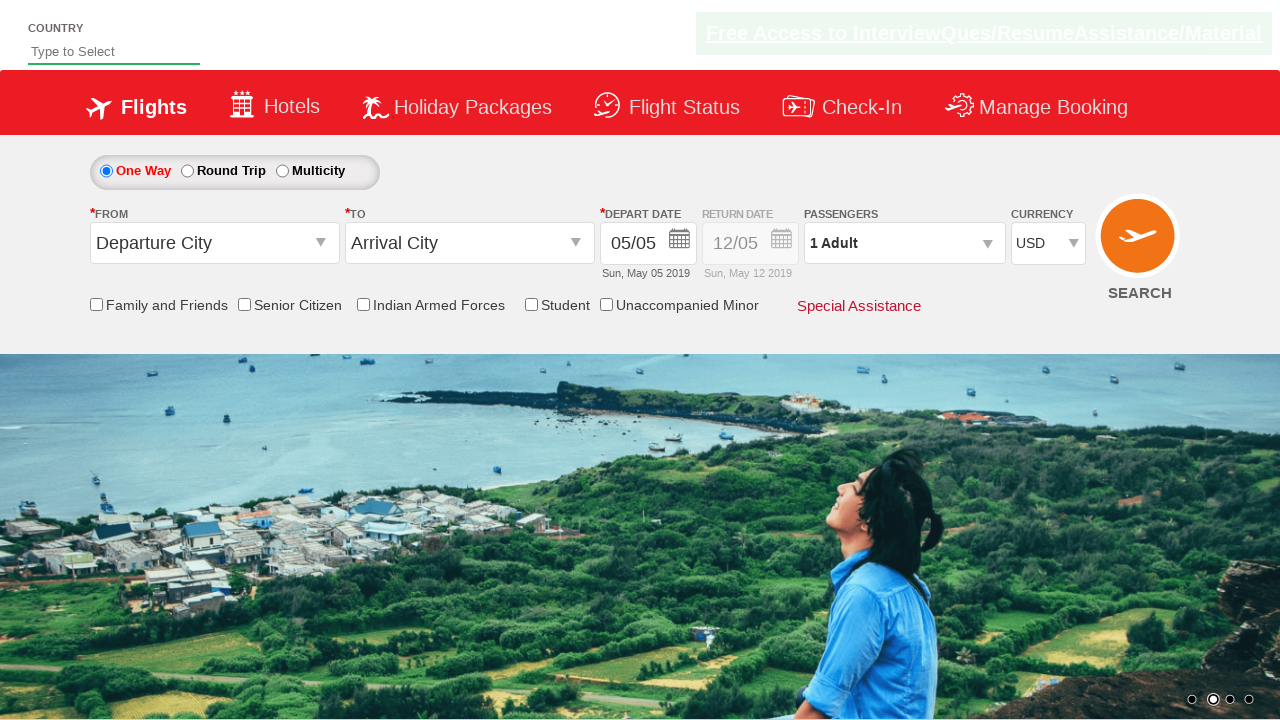

Selected currency dropdown option by visible text 'AED' on #ctl00_mainContent_DropDownListCurrency
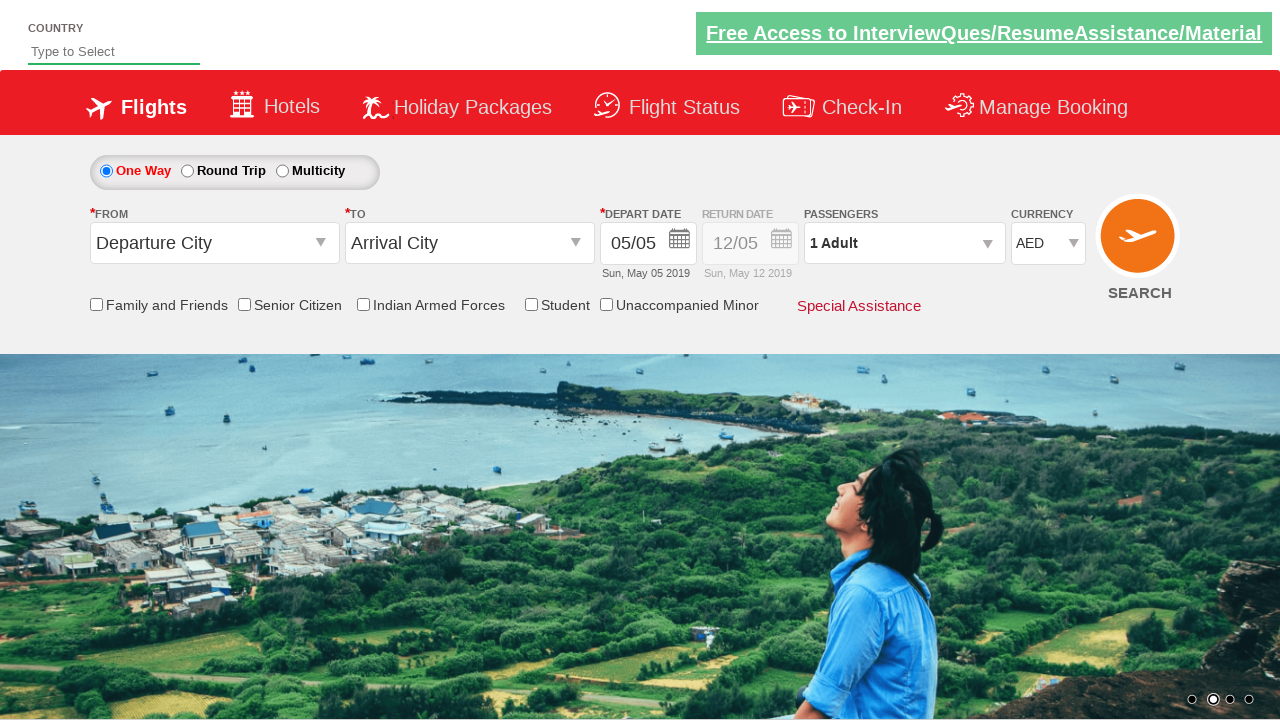

Selected currency dropdown option by value 'INR' on #ctl00_mainContent_DropDownListCurrency
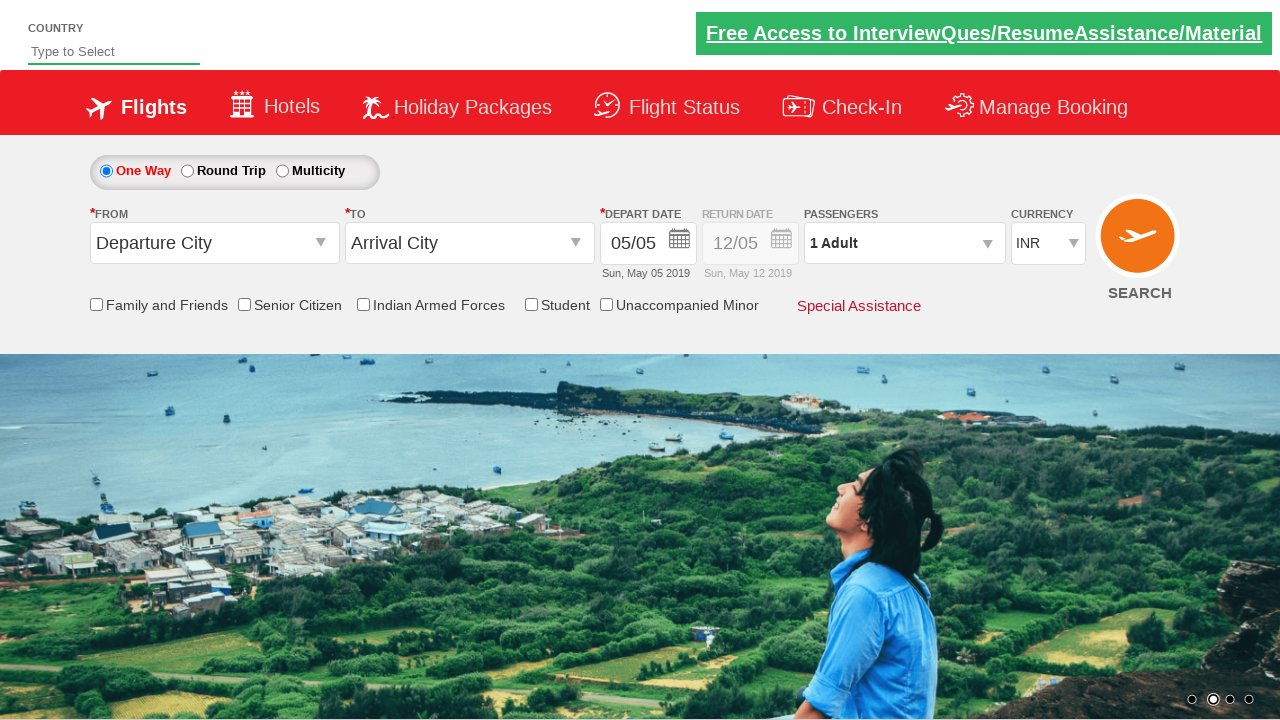

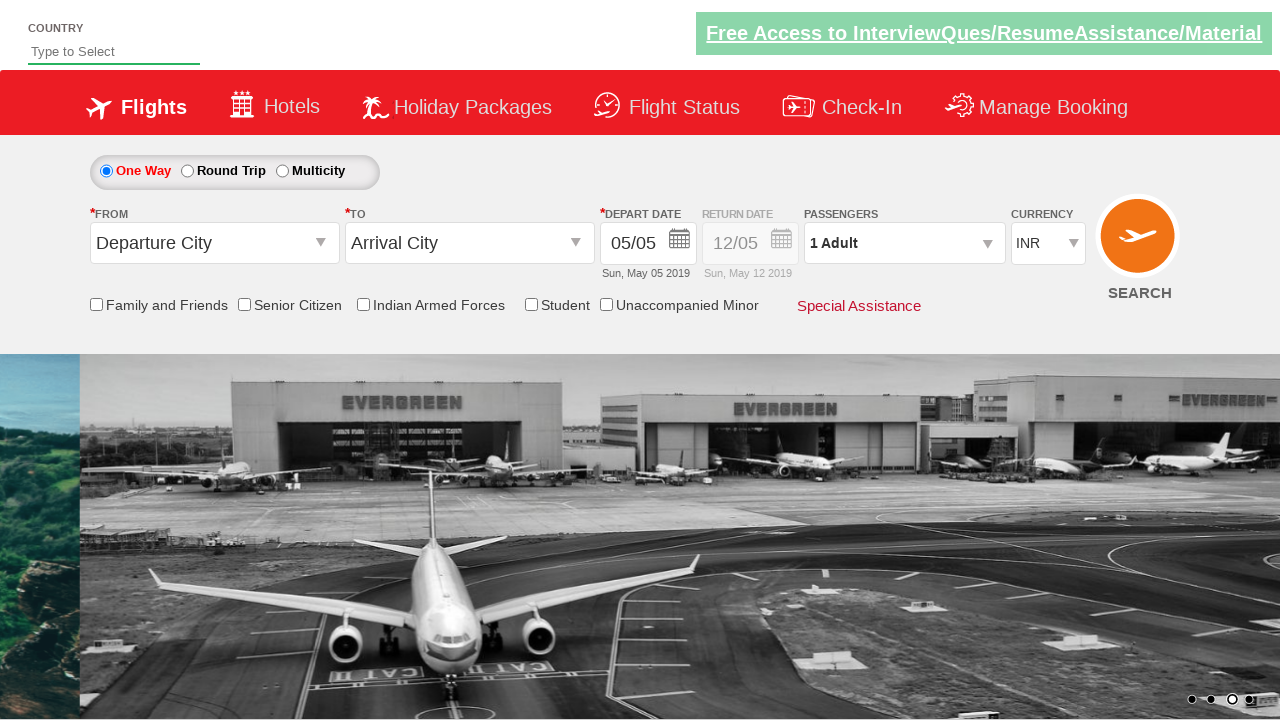